Tests unfavoriting a book by first adding it, then clicking on its heart icon in the catalog to deselect it, and verifying it no longer appears in favorites.

Starting URL: https://tap-ht24-testverktyg.github.io/exam-template/

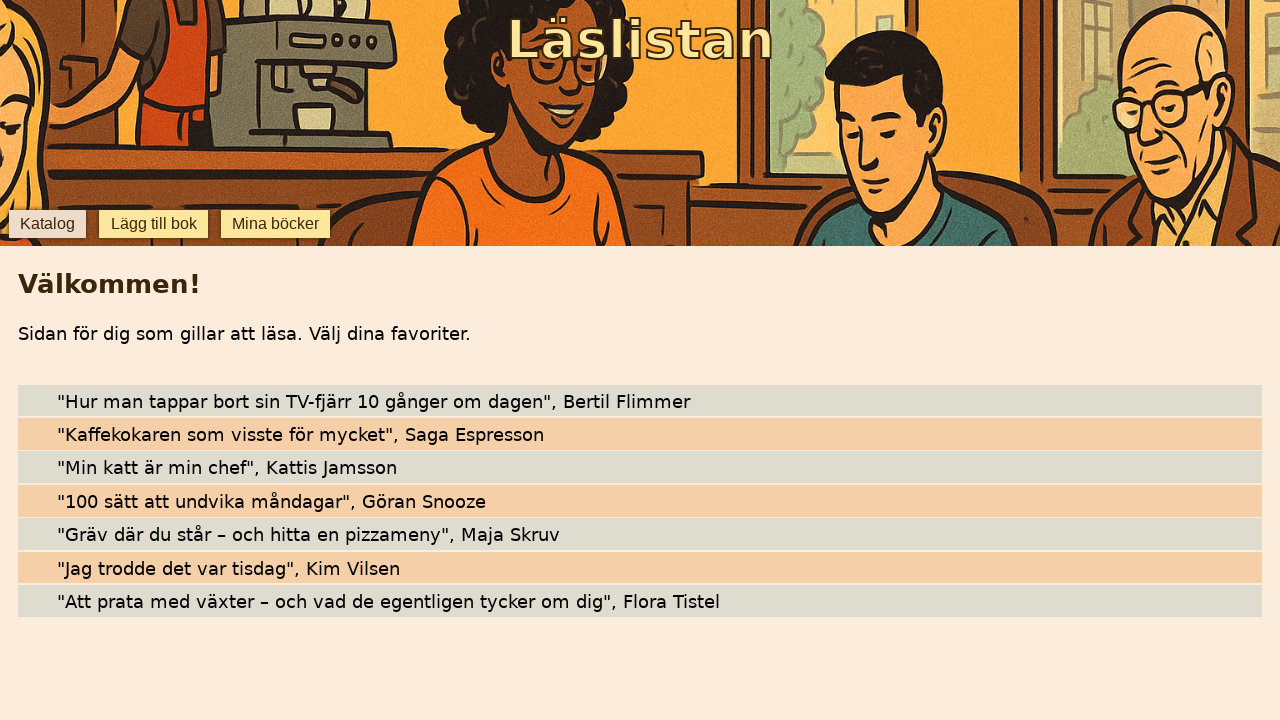

Clicked 'Lägg till bok' button to open add book dialog at (154, 224) on internal:role=button[name="Lägg till bok"i]
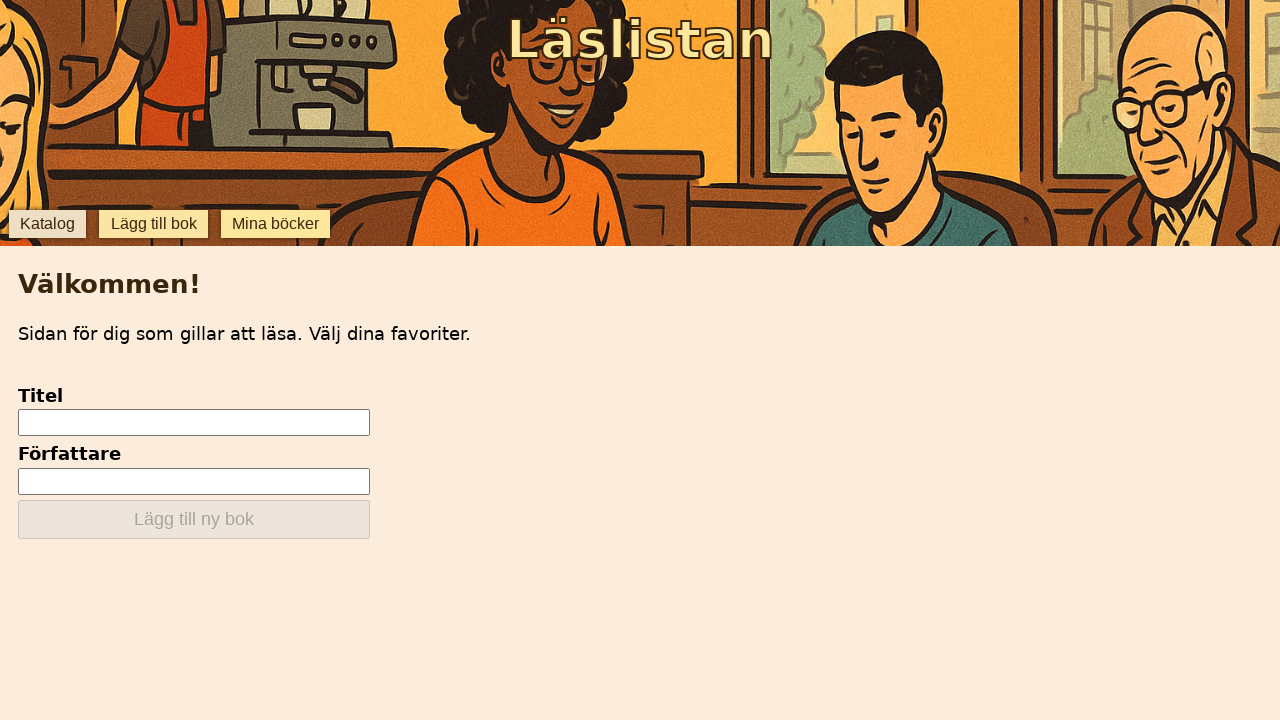

Filled book title field with 'Kaffekokaren som visste för mycket' on internal:testid=[data-testid="add-input-title"s]
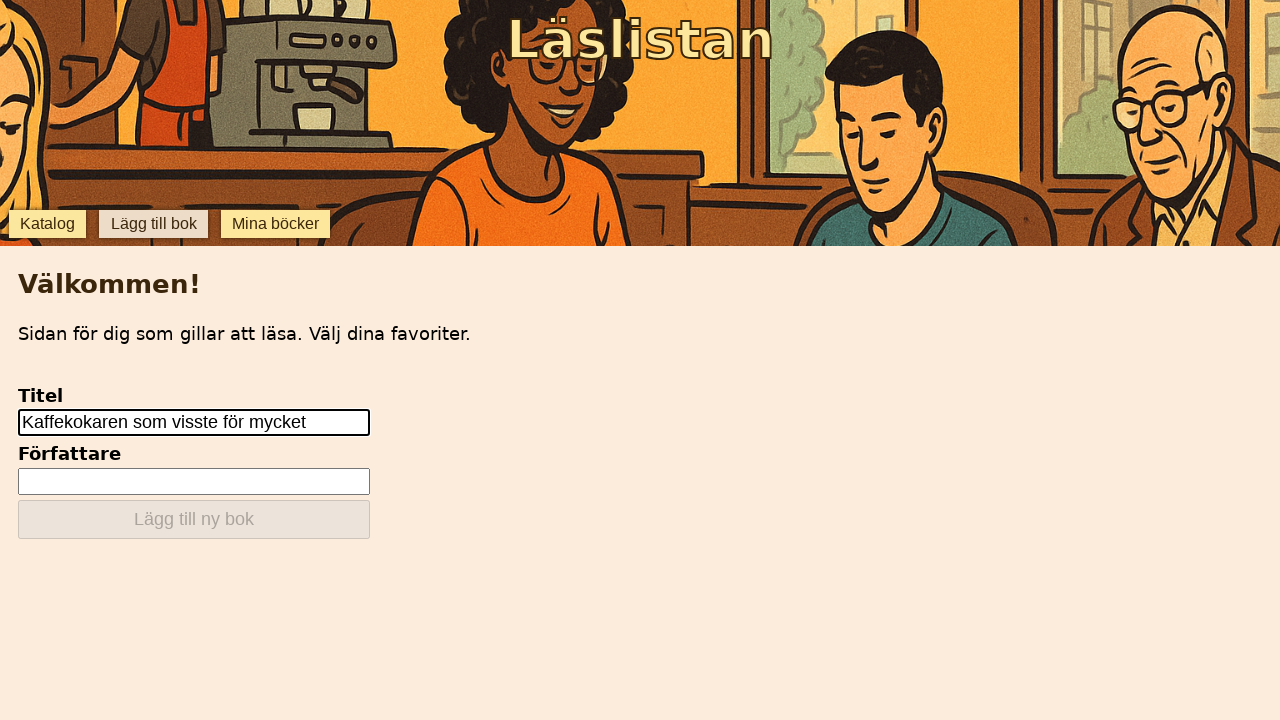

Filled author field with 'Test Författare' on internal:testid=[data-testid="add-input-author"s]
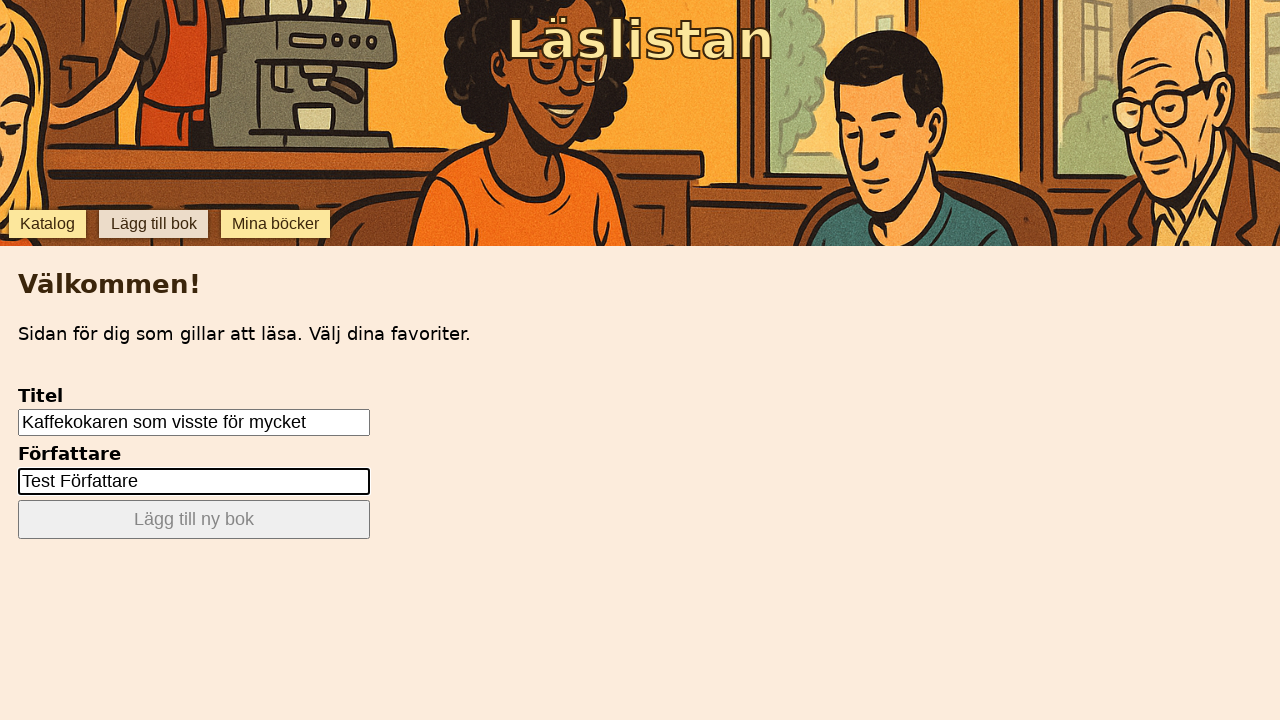

Clicked 'lägg till ny bok' button to confirm adding the book at (194, 520) on internal:role=button[name="lägg till ny bok"i]
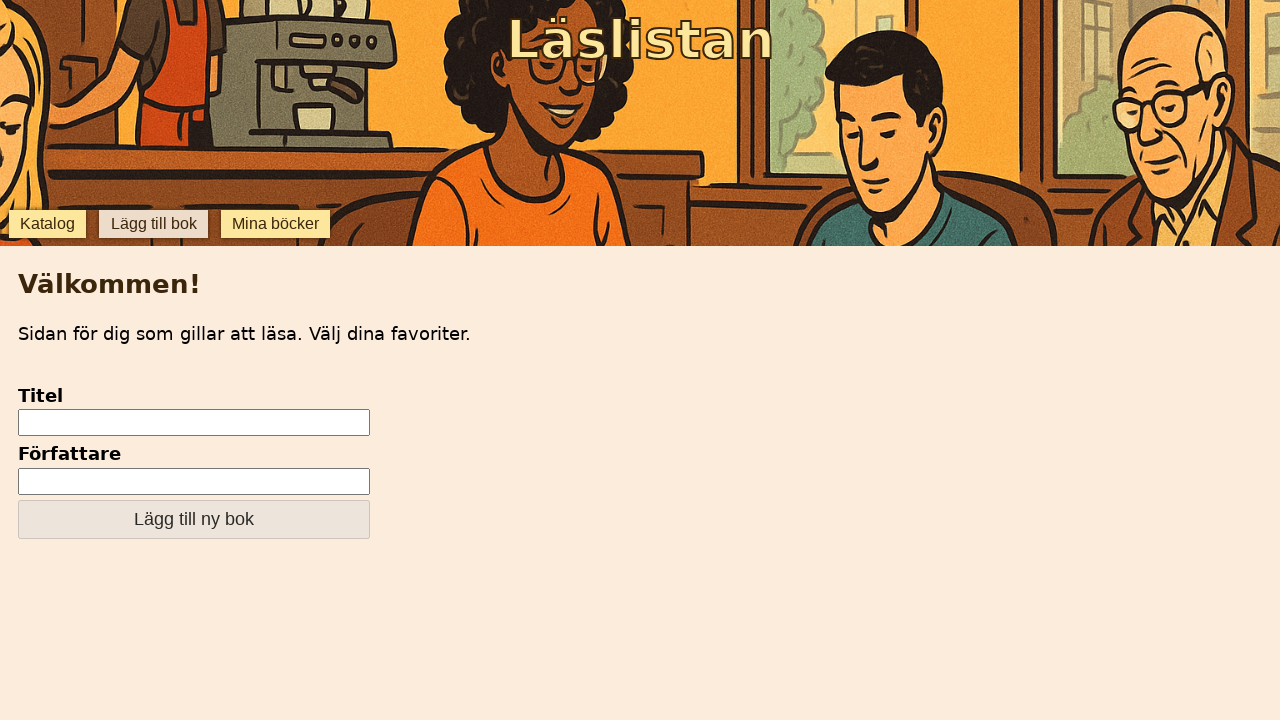

Navigated to Katalog (catalog) section at (47, 224) on internal:role=button[name="Katalog"i]
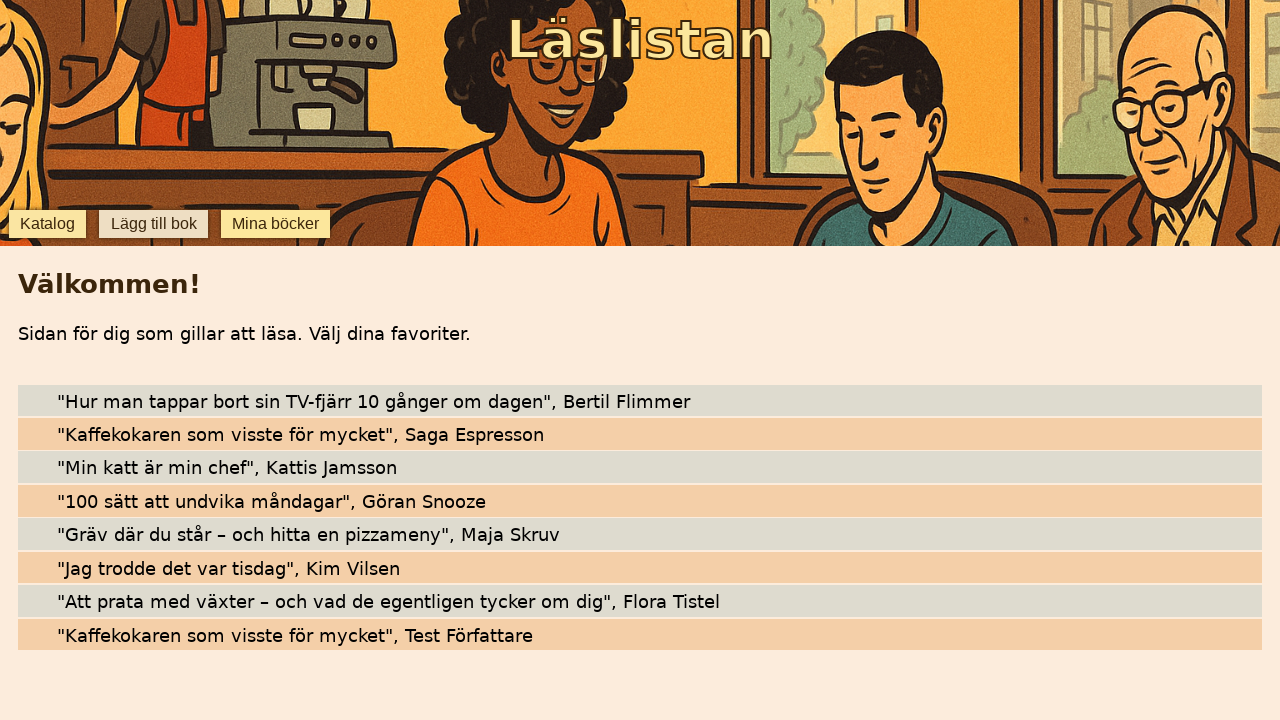

Located all books matching title 'Kaffekokaren som visste för mycket'
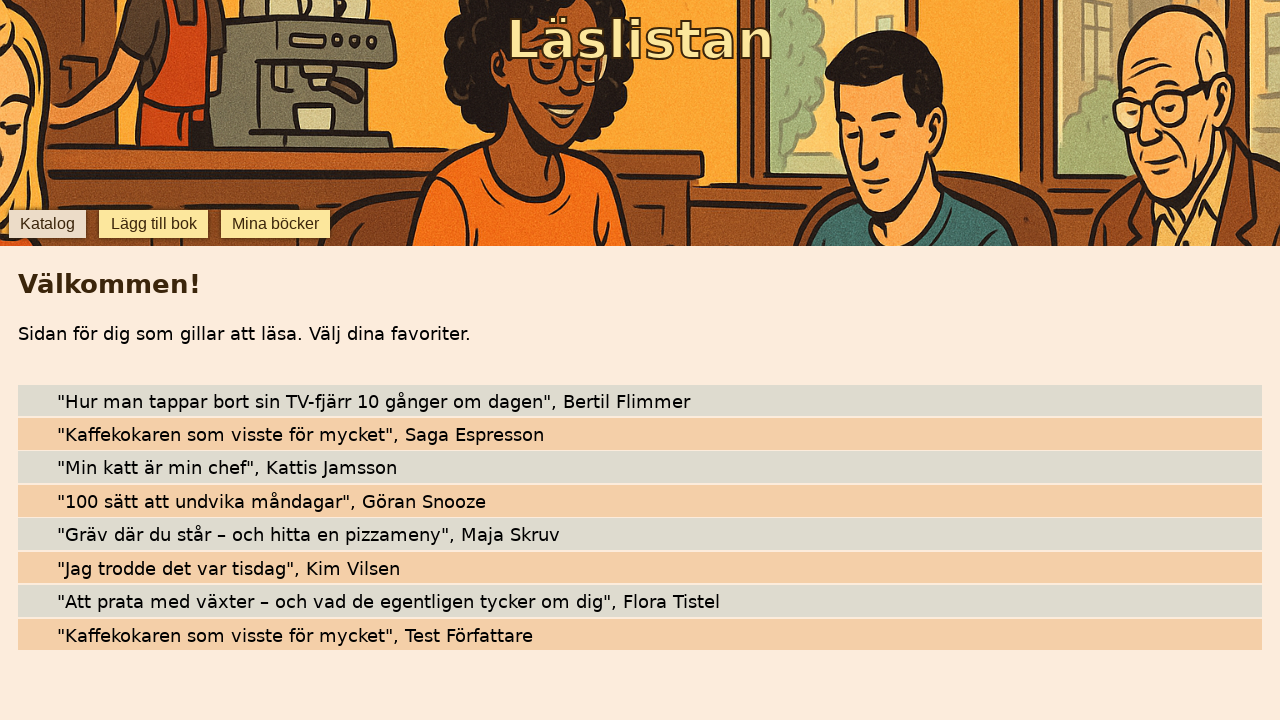

Found 2 book(s) matching the title
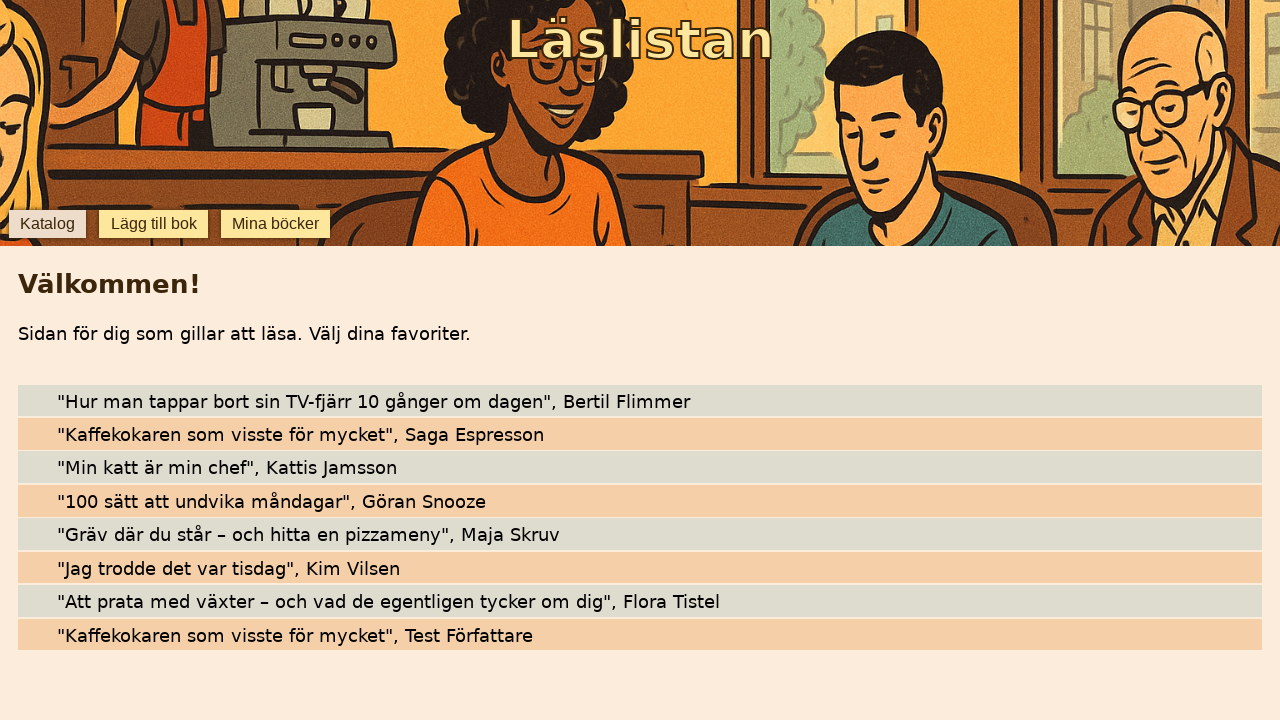

Located favorites tab
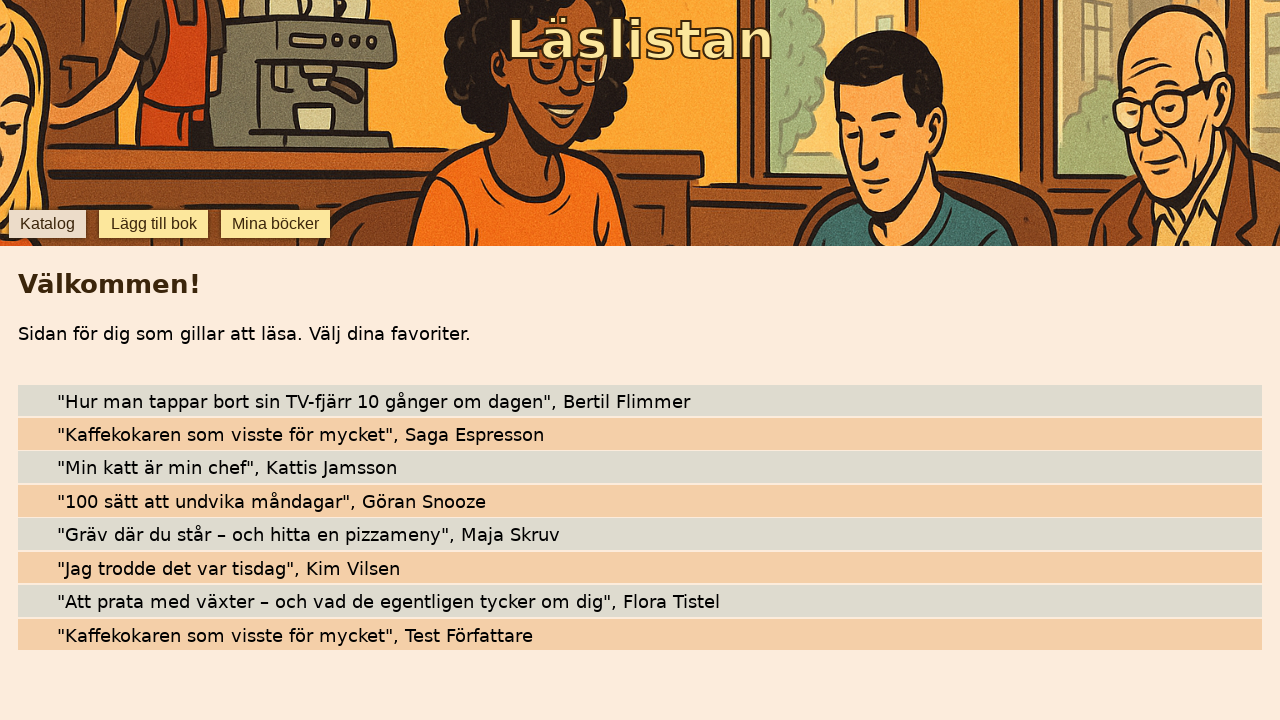

Clicked on favorites tab to navigate to favorites section at (276, 224) on internal:testid=[data-testid="favorites"s]
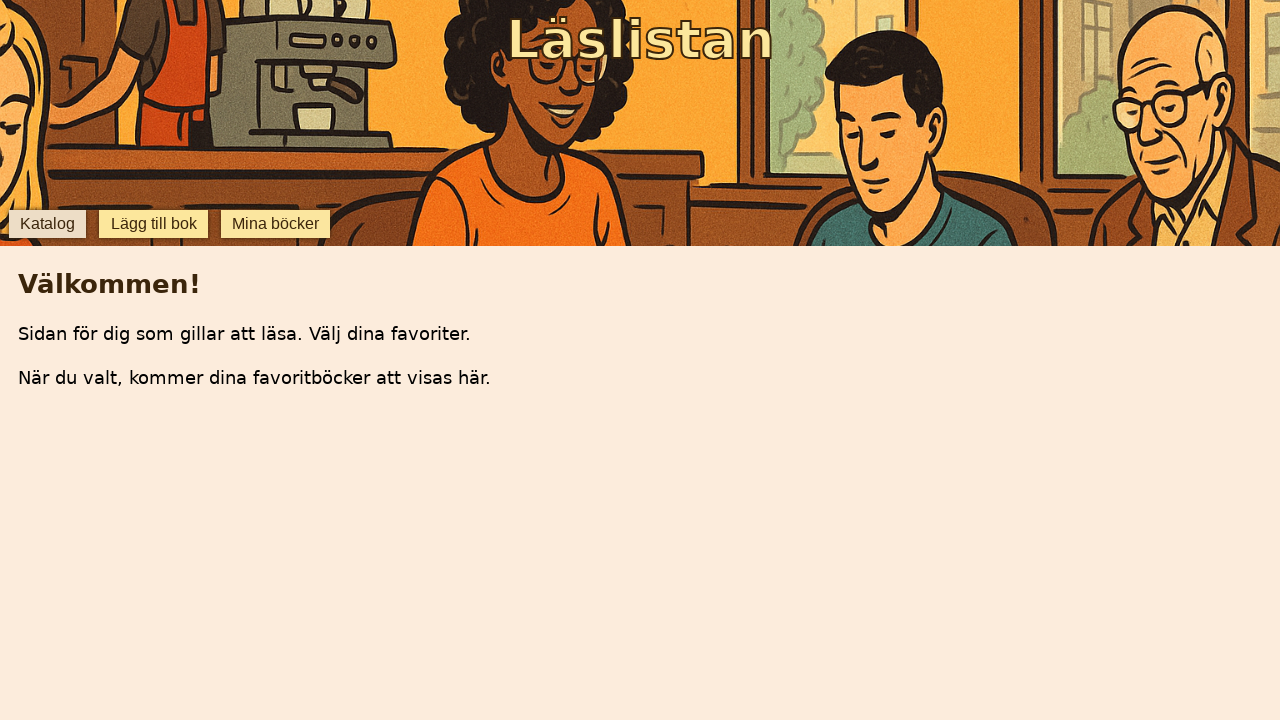

Located book list in favorites section
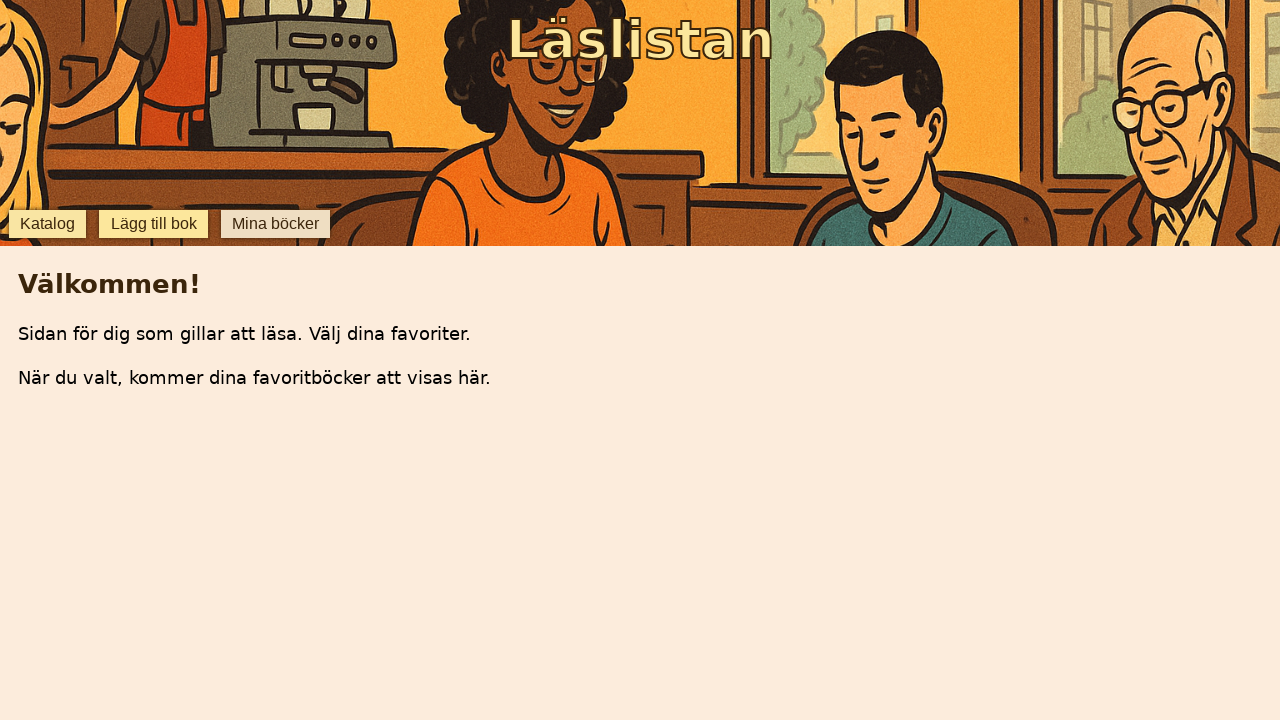

Verified that 'Kaffekokaren som visste för mycket' is no longer visible in favorites
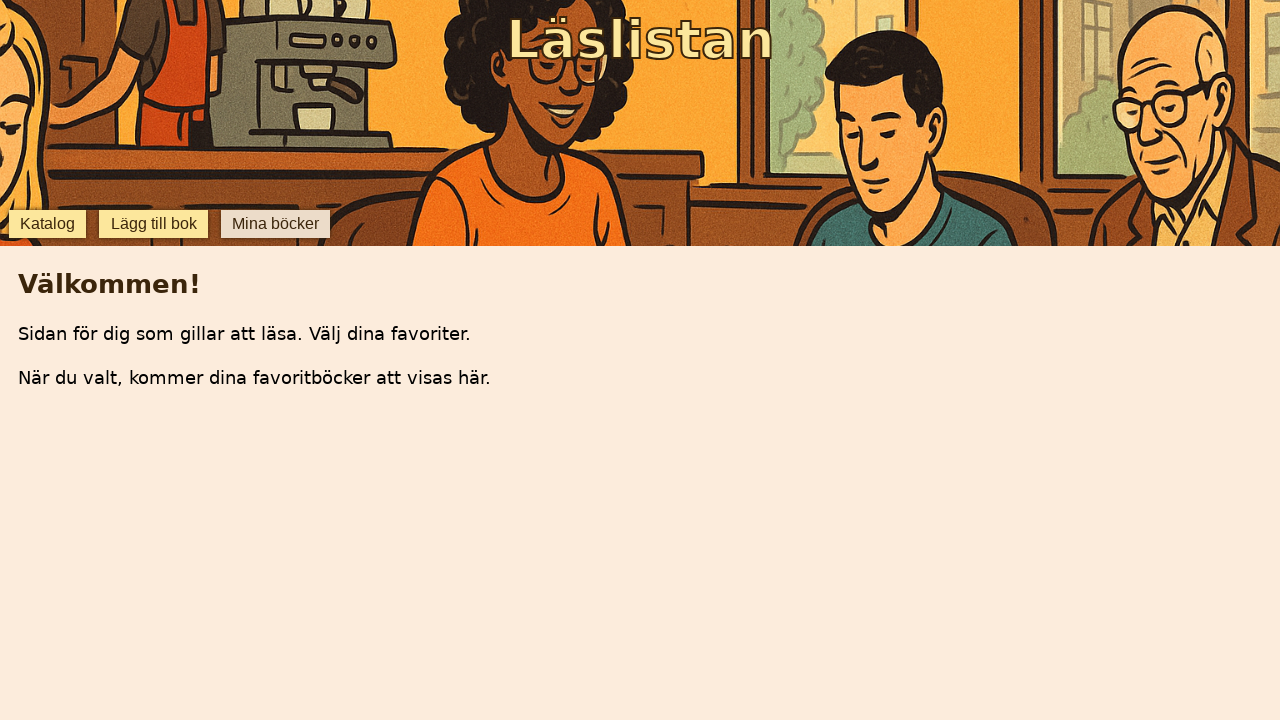

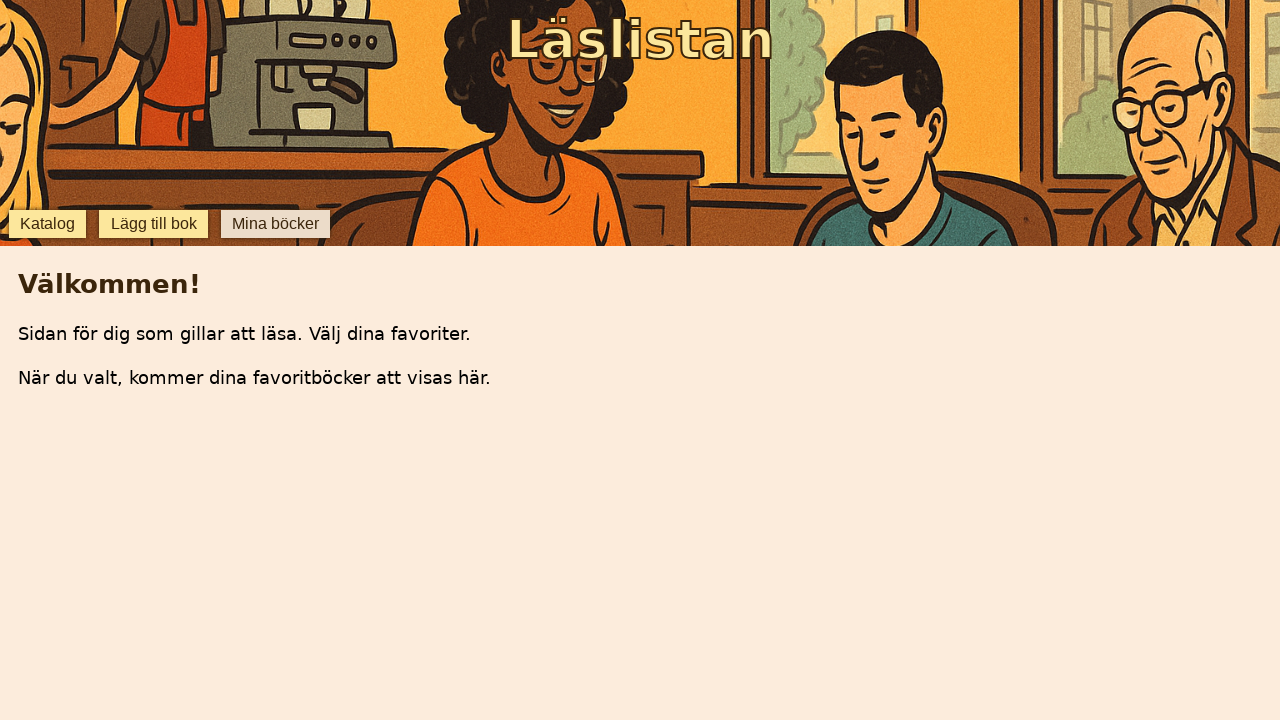